Tests dropdown interaction on a forms page by locating and verifying a select dropdown element is present and has options

Starting URL: https://letcode.in/forms

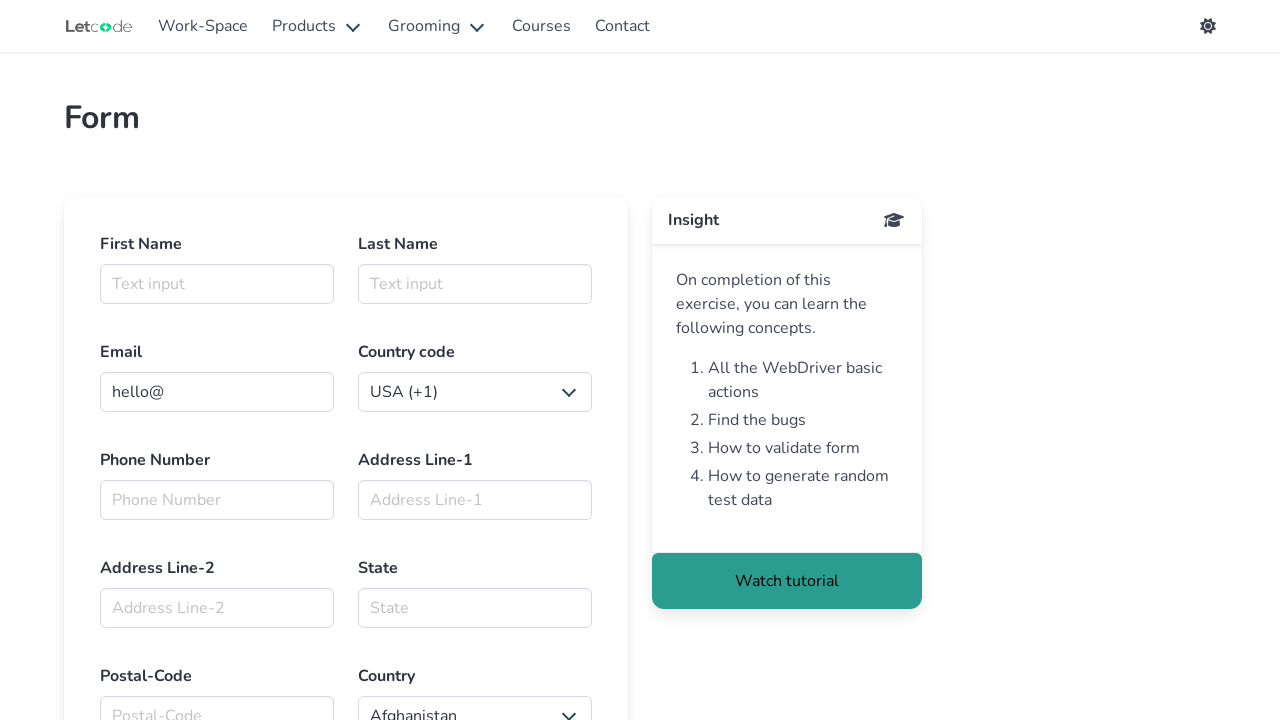

Waited for dropdown selector to be present in DOM
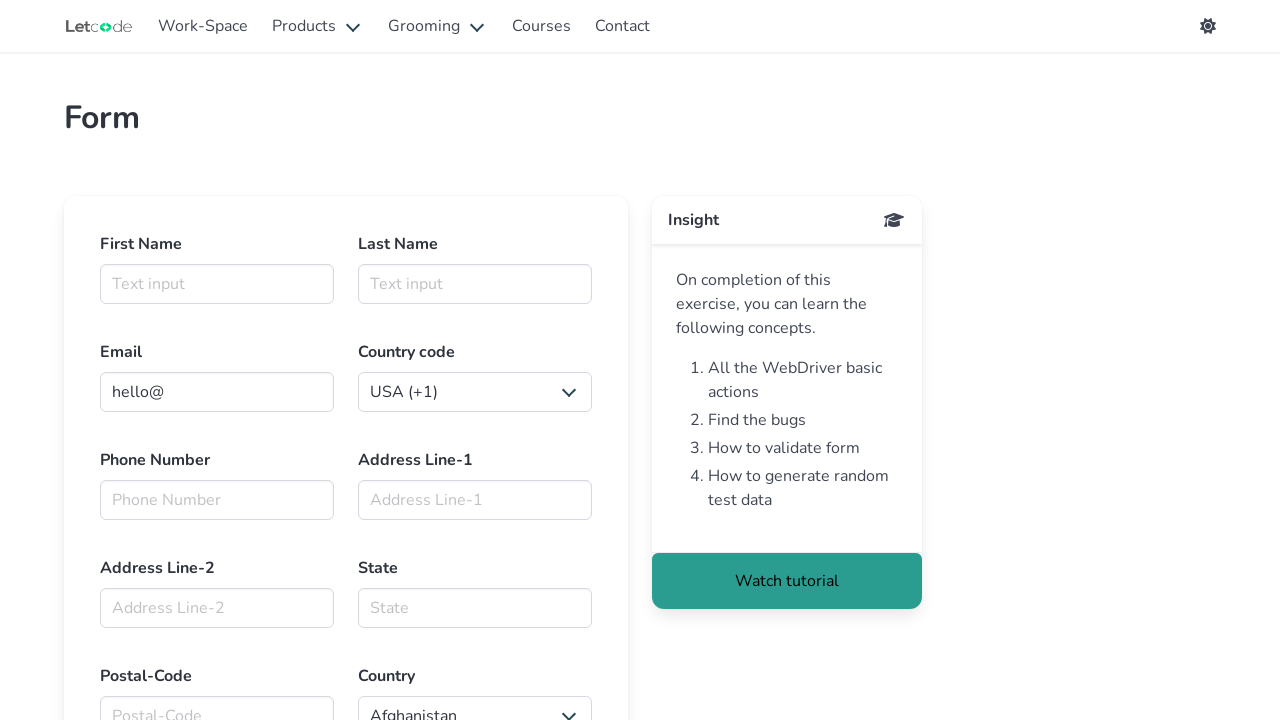

Located the dropdown element in the form
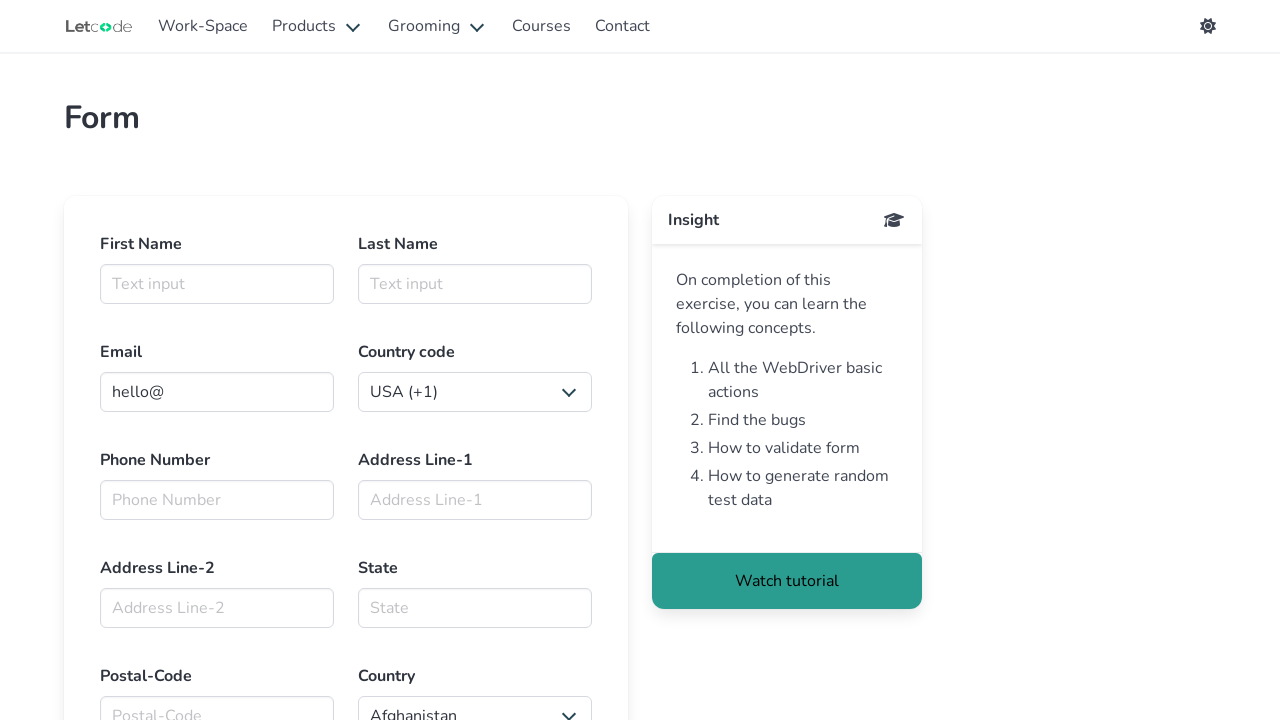

Verified dropdown element is visible
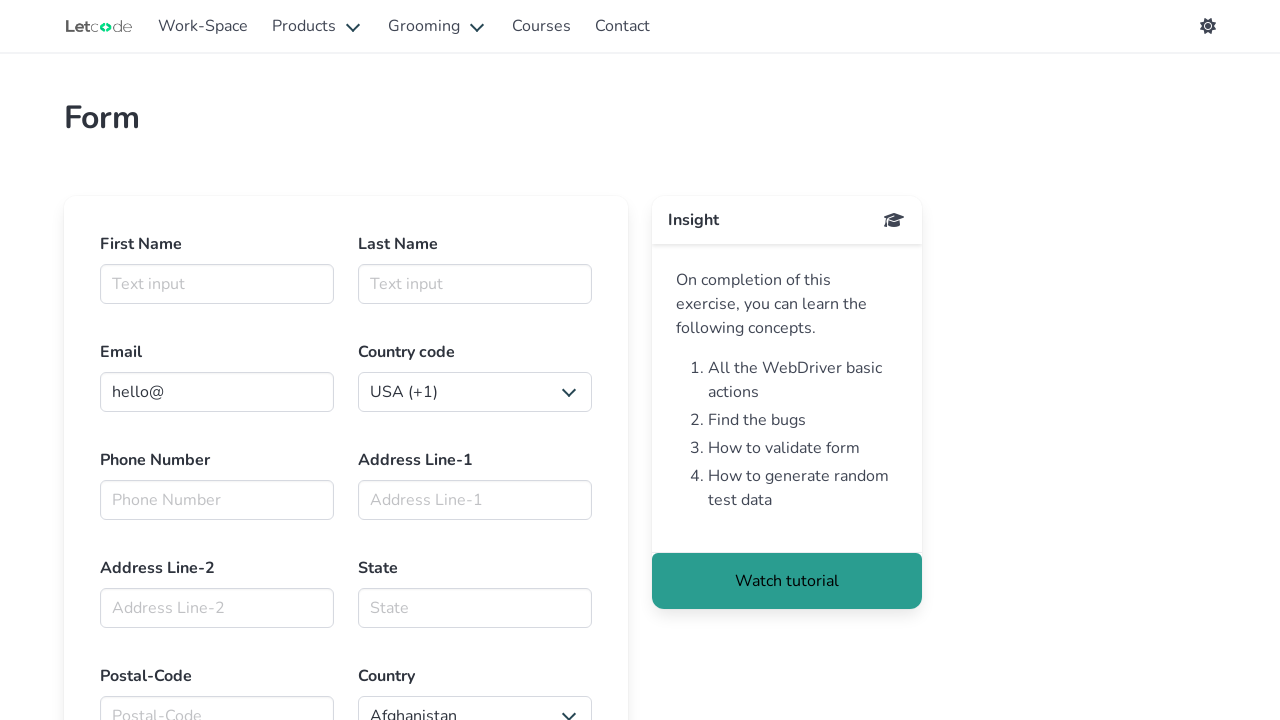

Clicked on the dropdown to open it at (475, 392) on form select >> nth=0
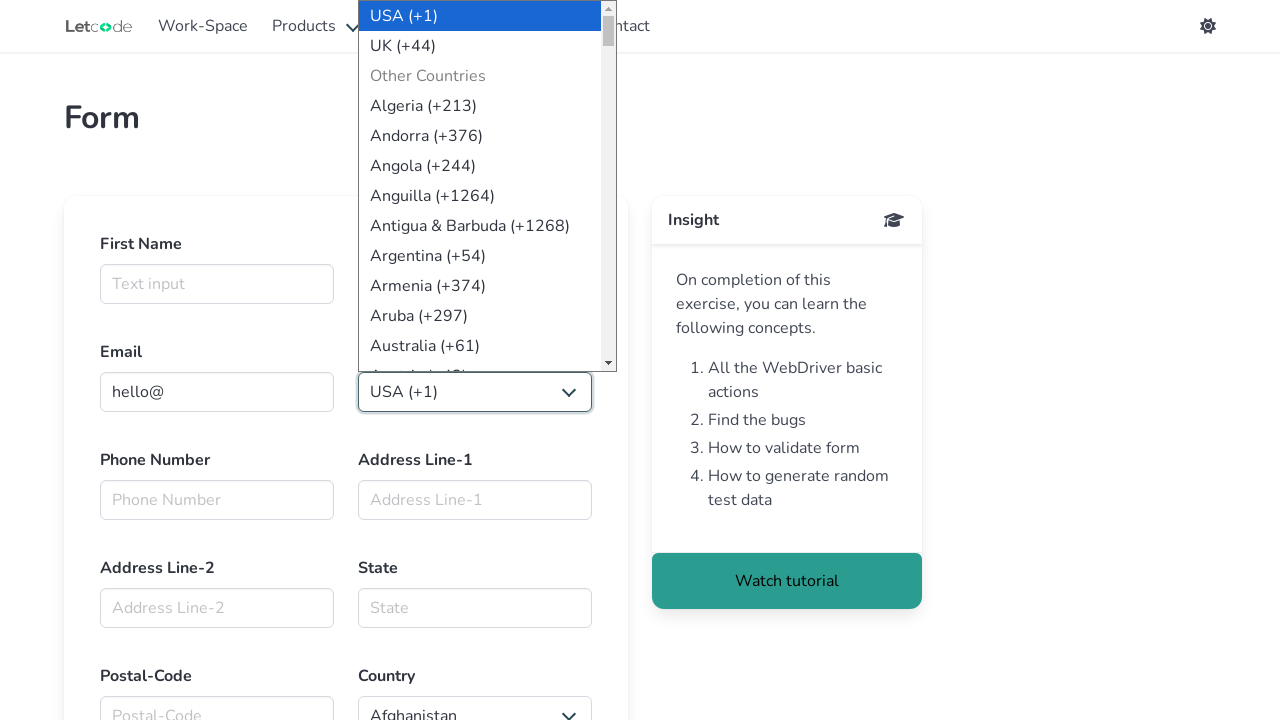

Selected the first non-empty option from dropdown on form select >> nth=0
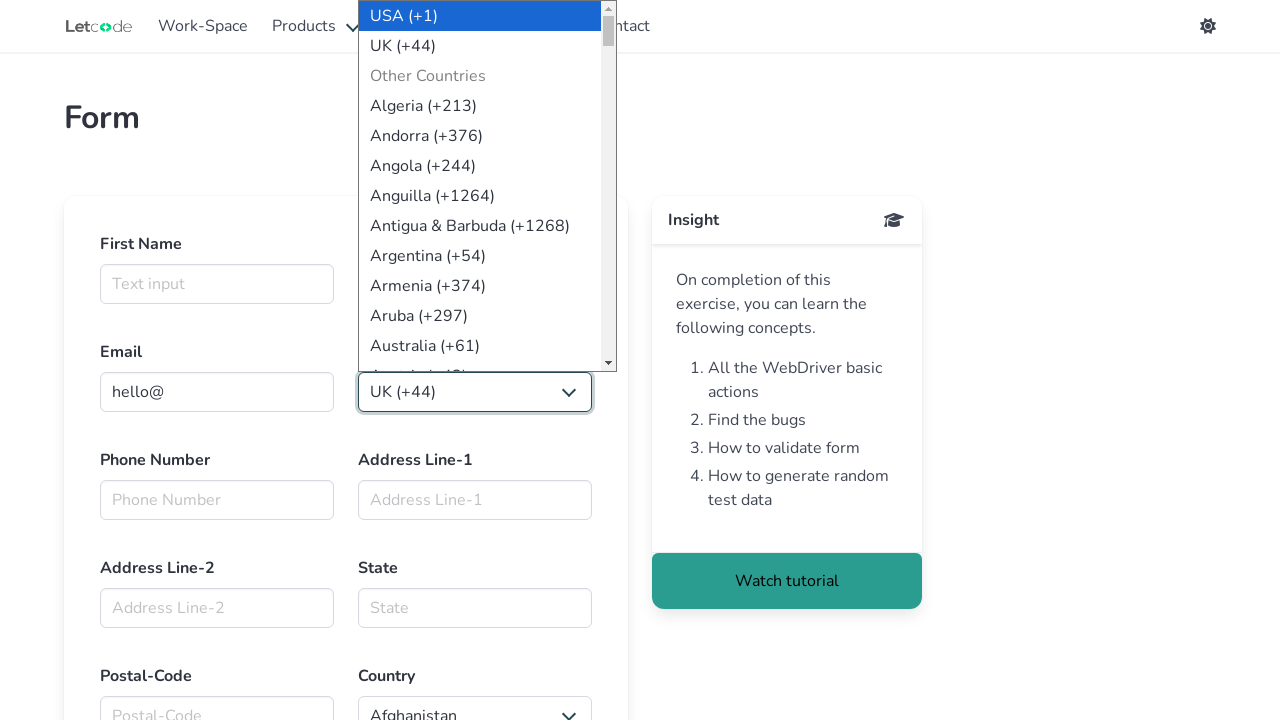

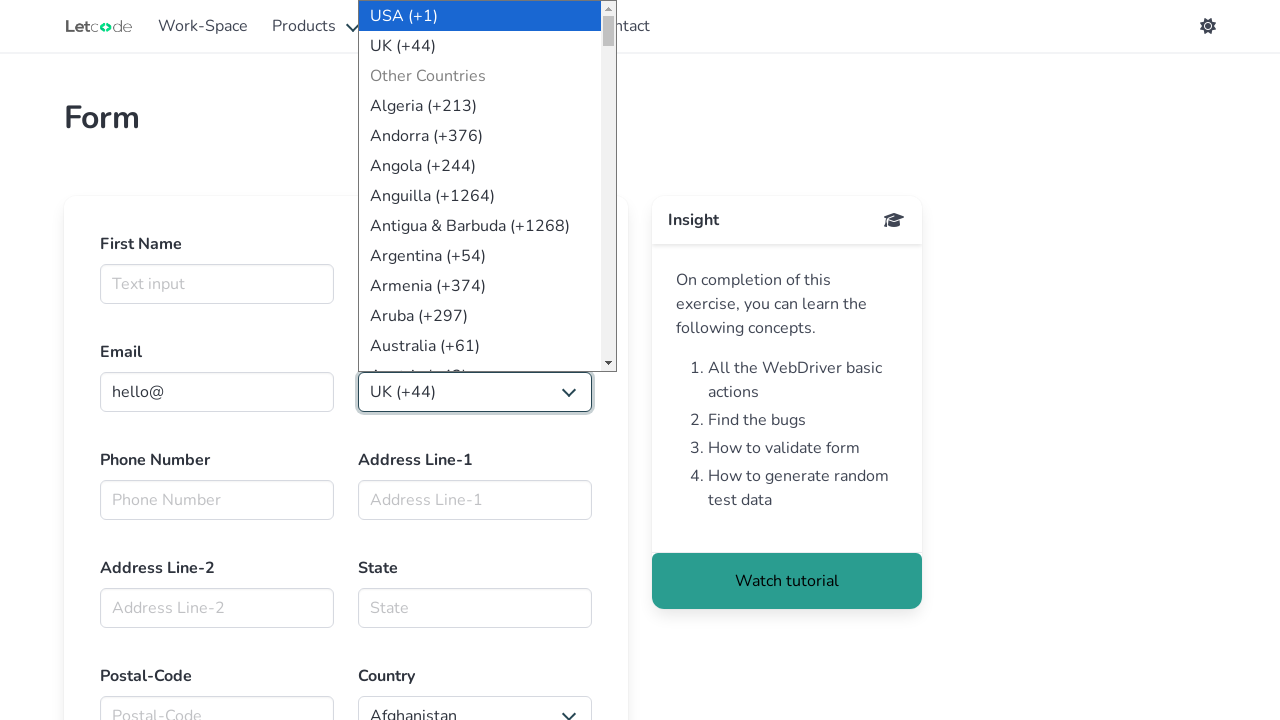